Navigates to a page with loading images and waits for all images to load completely before verifying the third image is present

Starting URL: https://bonigarcia.dev/selenium-webdriver-java/loading-images.html

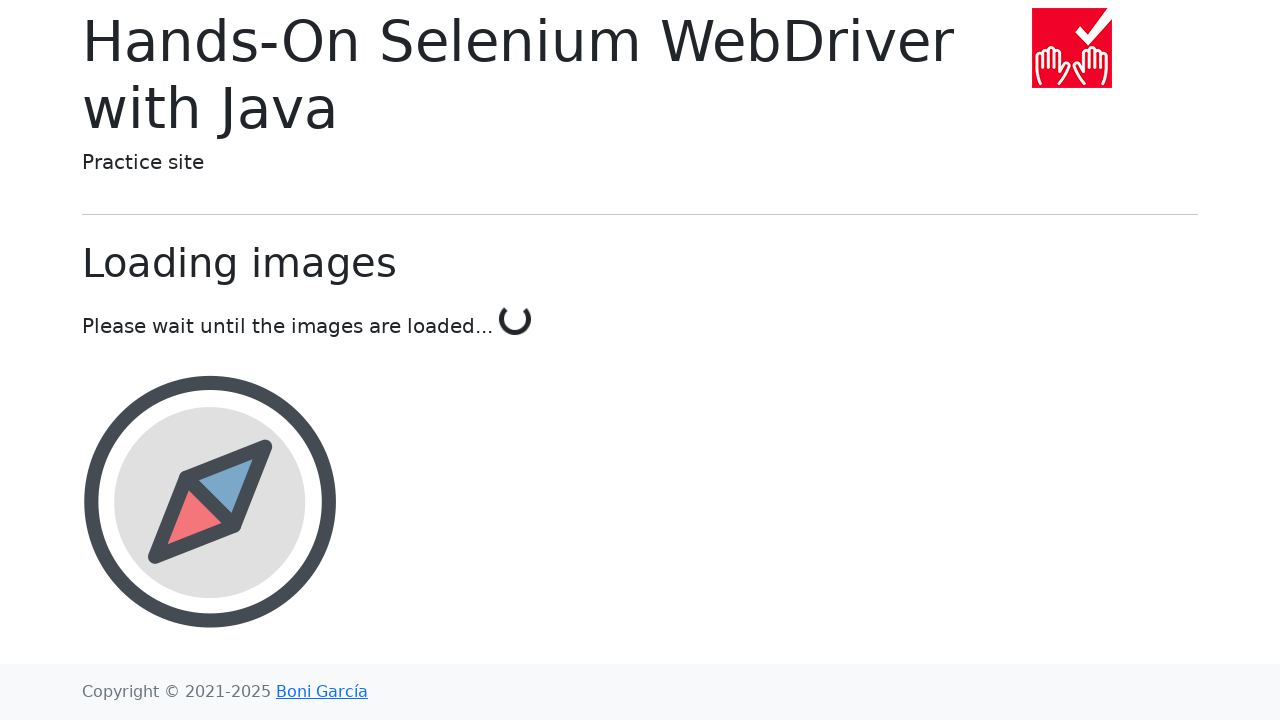

Waited for 4th image to load, ensuring all previous images are loaded
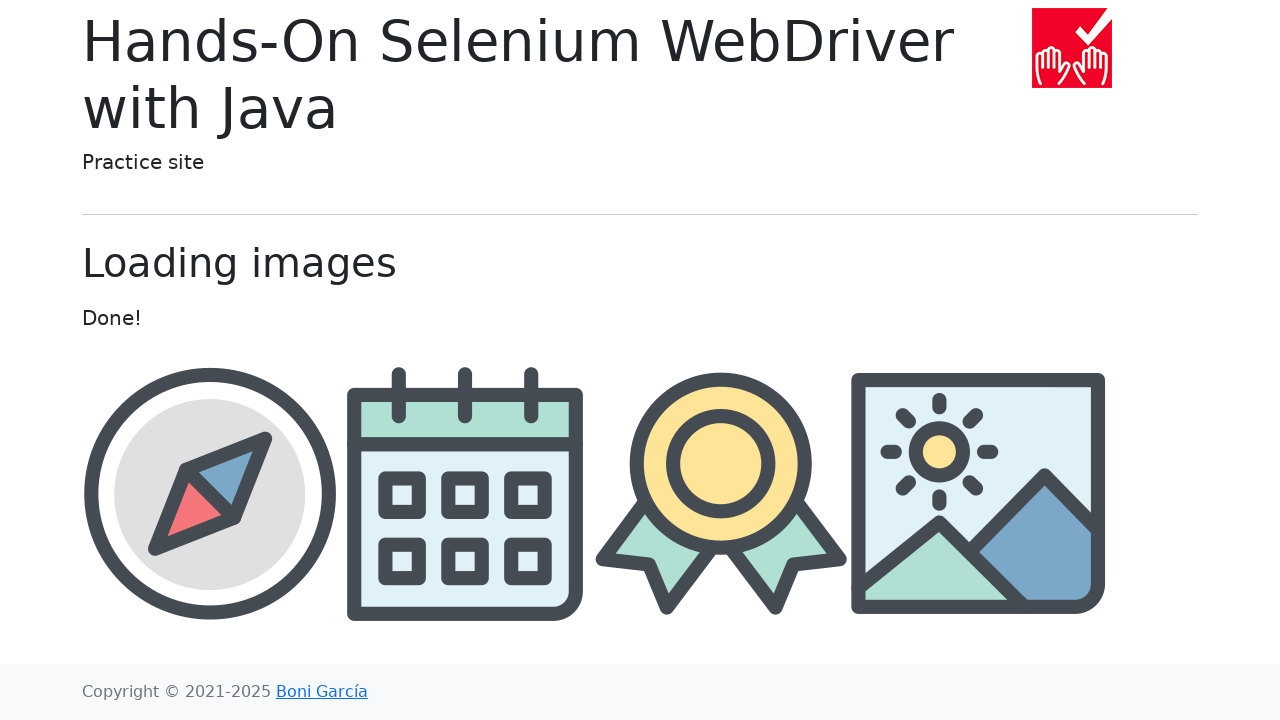

Located the third image element
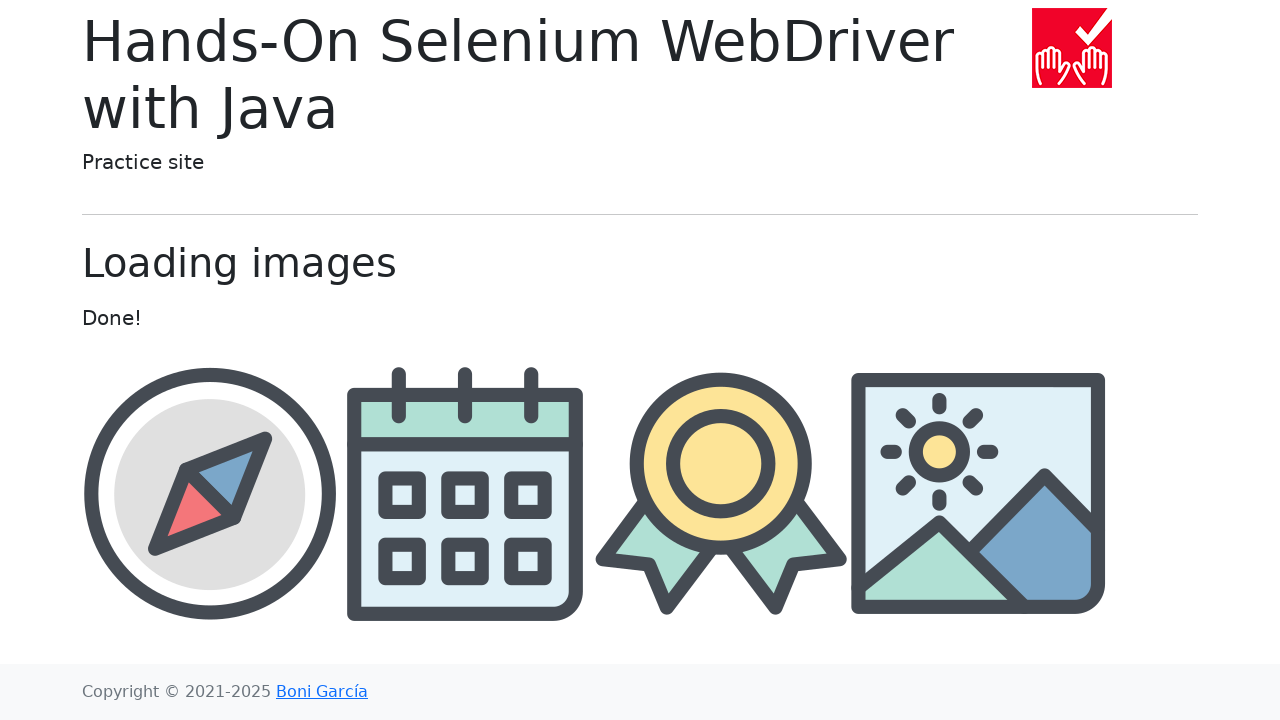

Verified third image is present and fully loaded
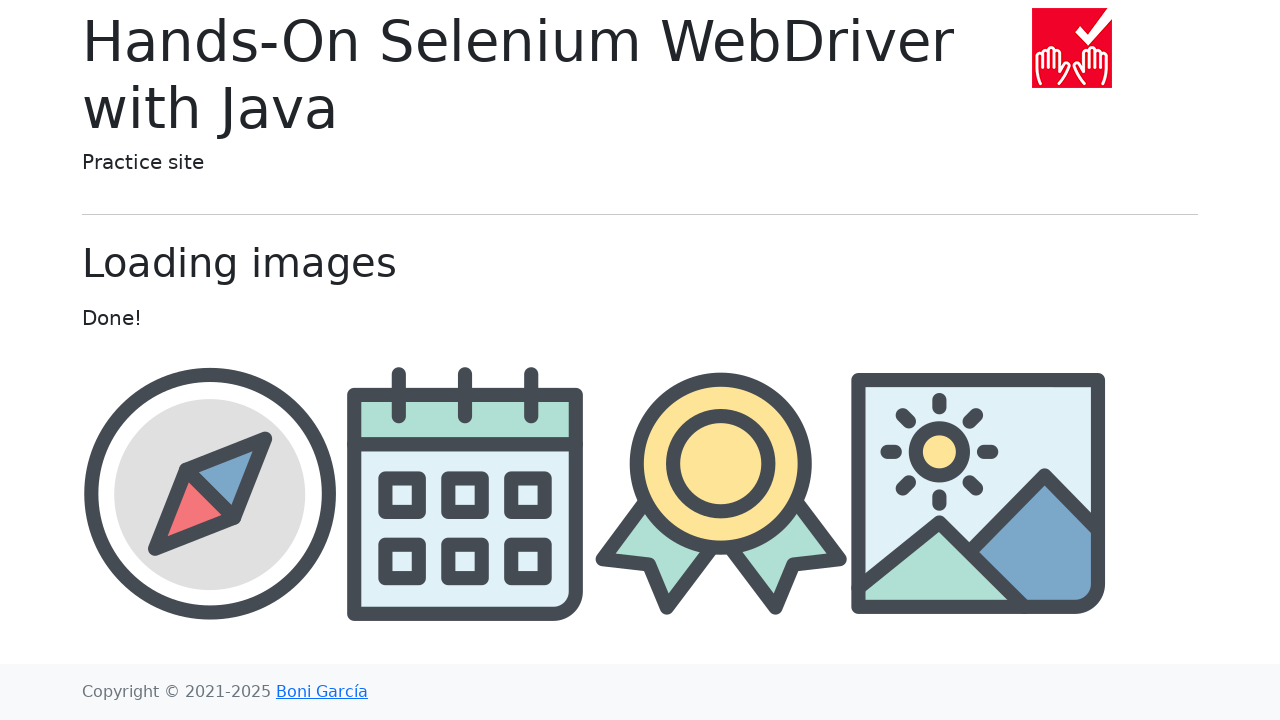

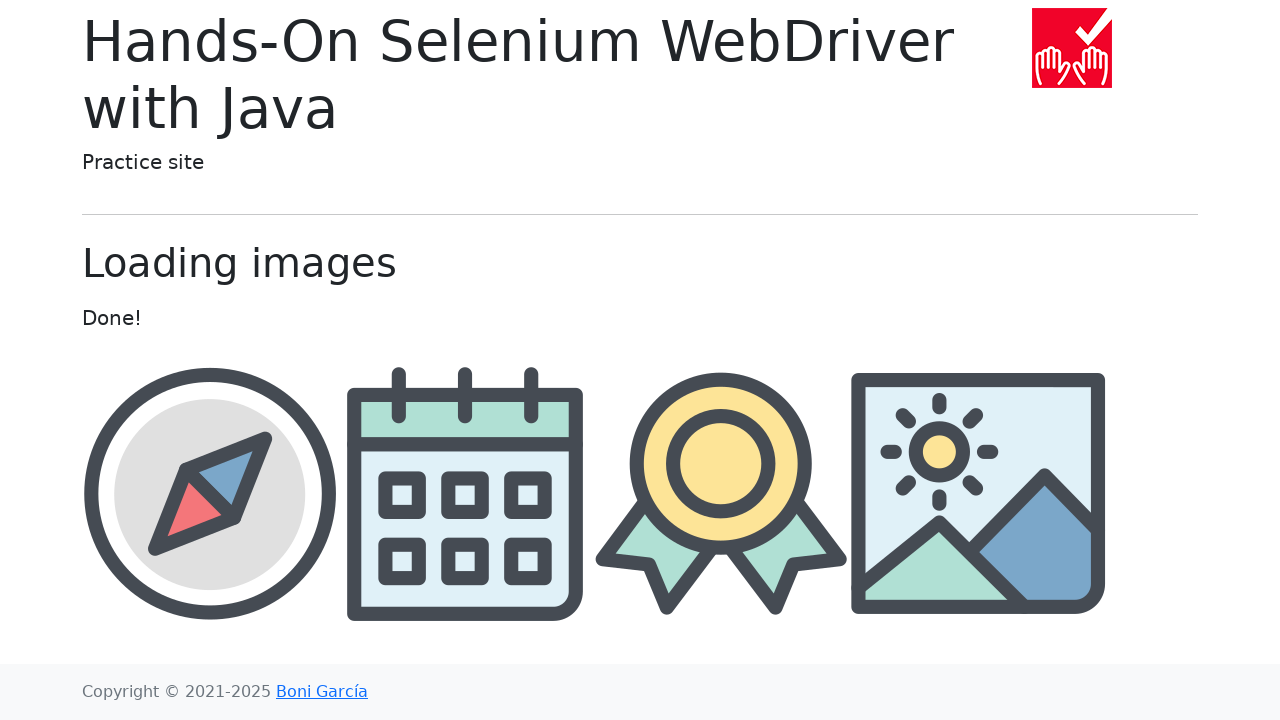